Tests double-click functionality on a button that copies text

Starting URL: https://testautomationpractice.blogspot.com/

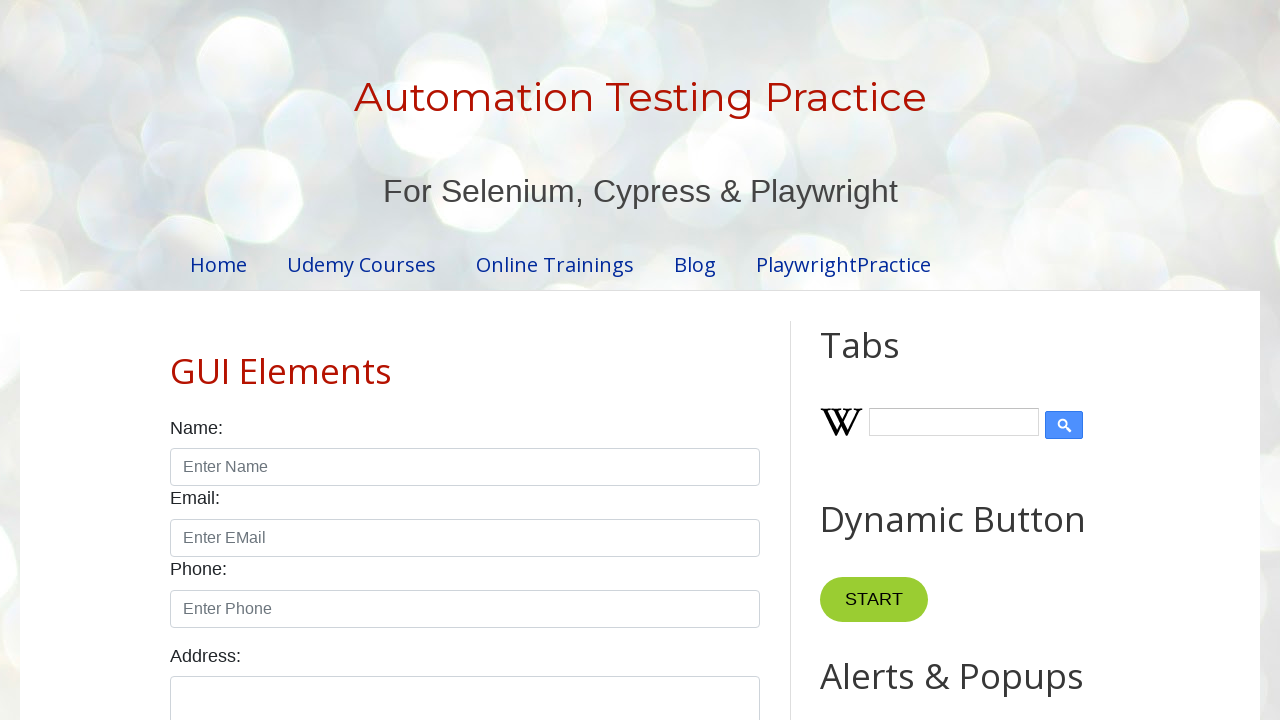

Double-clicked the Copy Text button at (885, 360) on xpath=//button[text()='Copy Text']
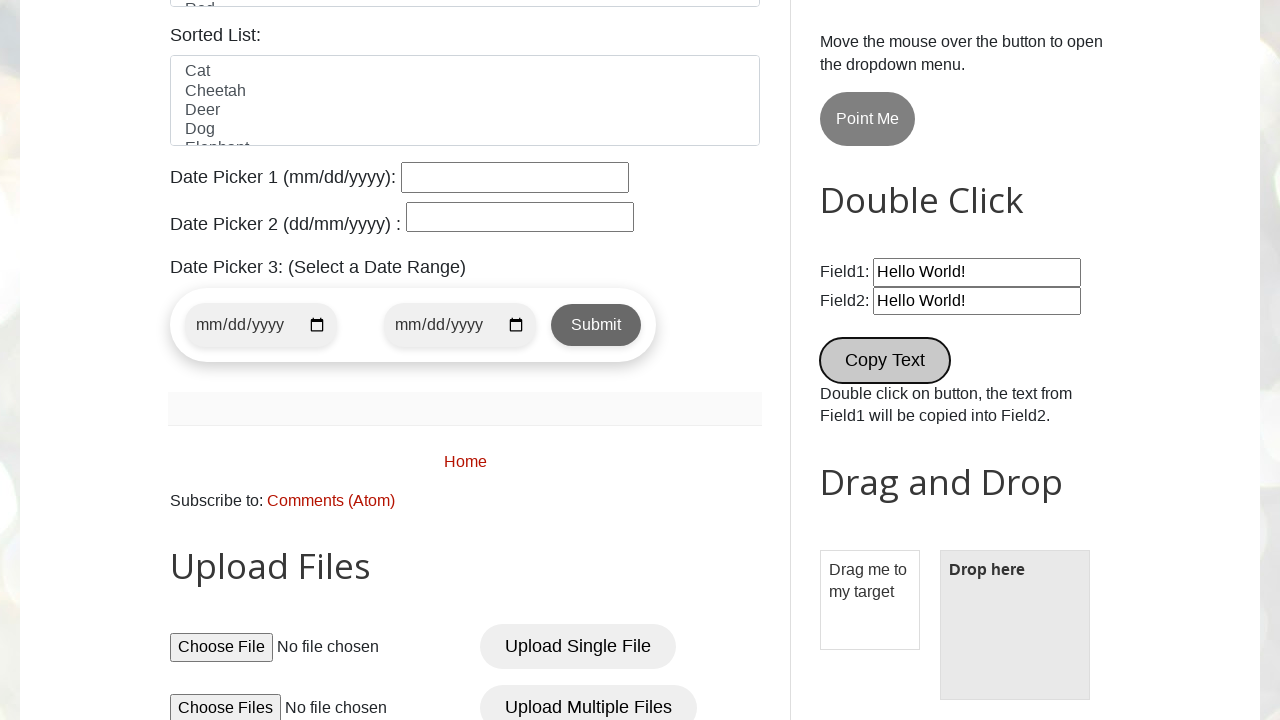

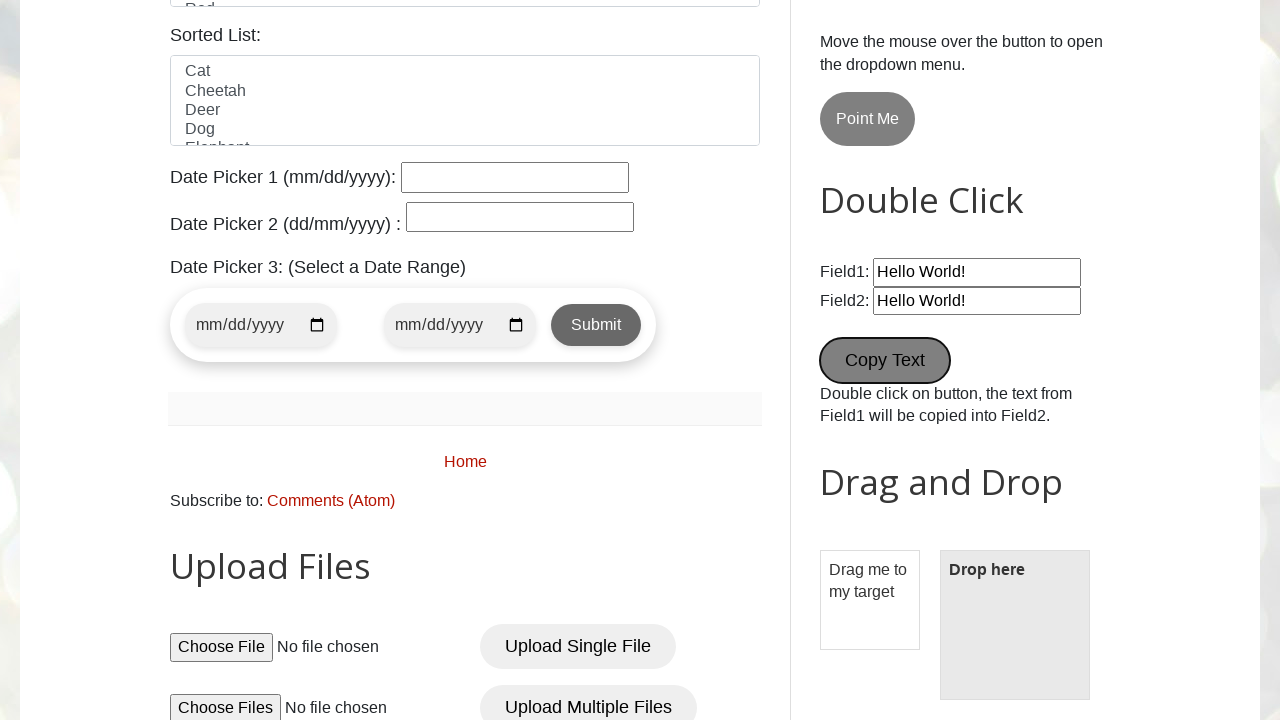